Tests horizontal slider by clicking and dragging it to the maximum value

Starting URL: https://the-internet.herokuapp.com/horizontal_slider

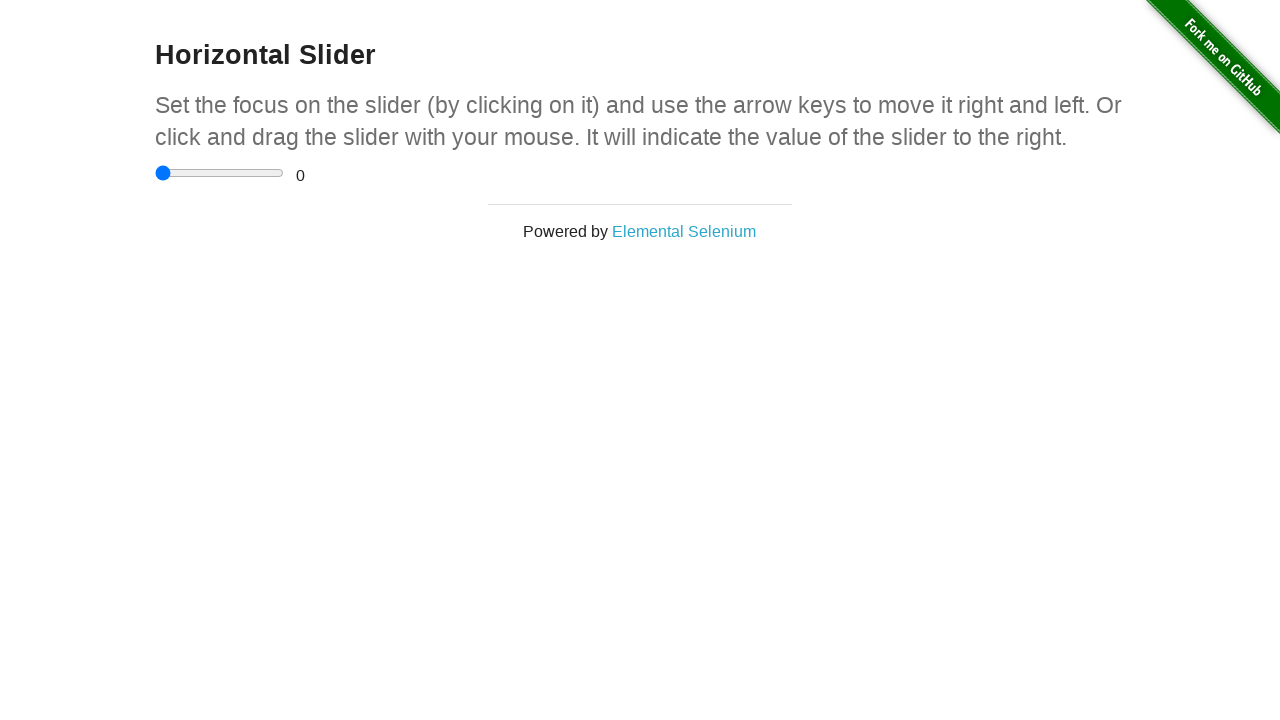

Navigated to horizontal slider test page
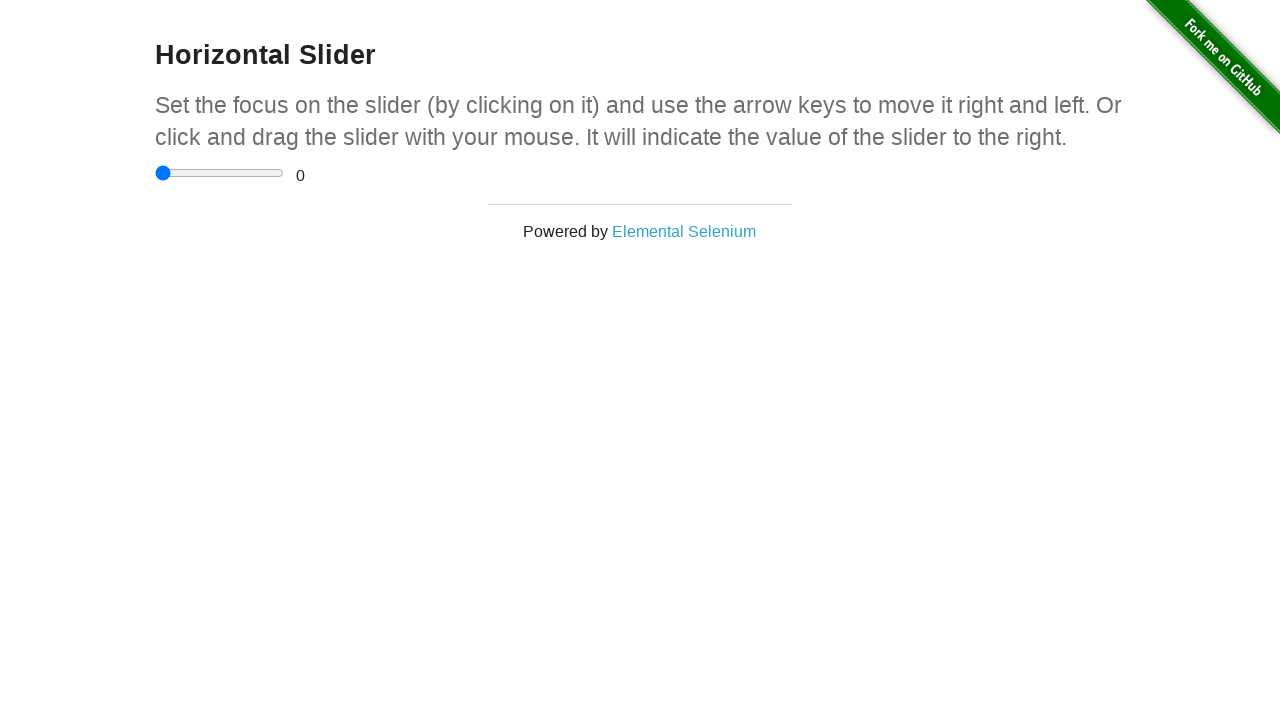

Located the horizontal slider element
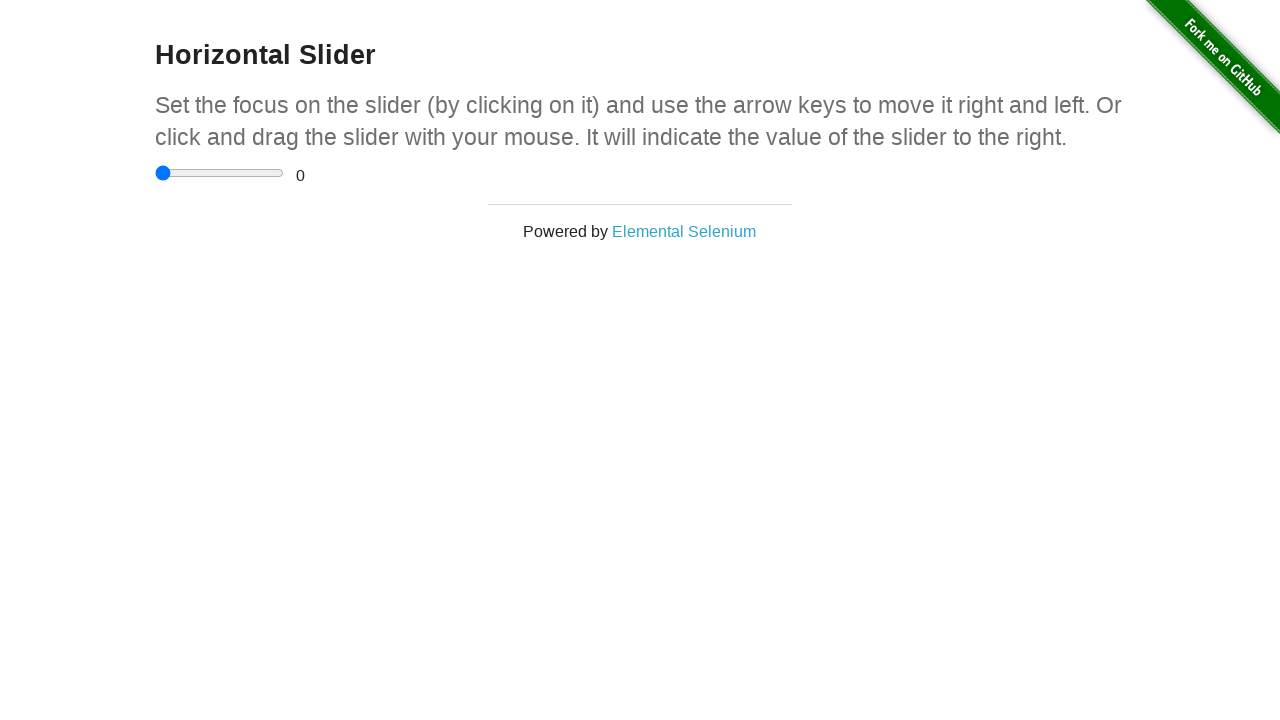

Retrieved slider bounding box dimensions
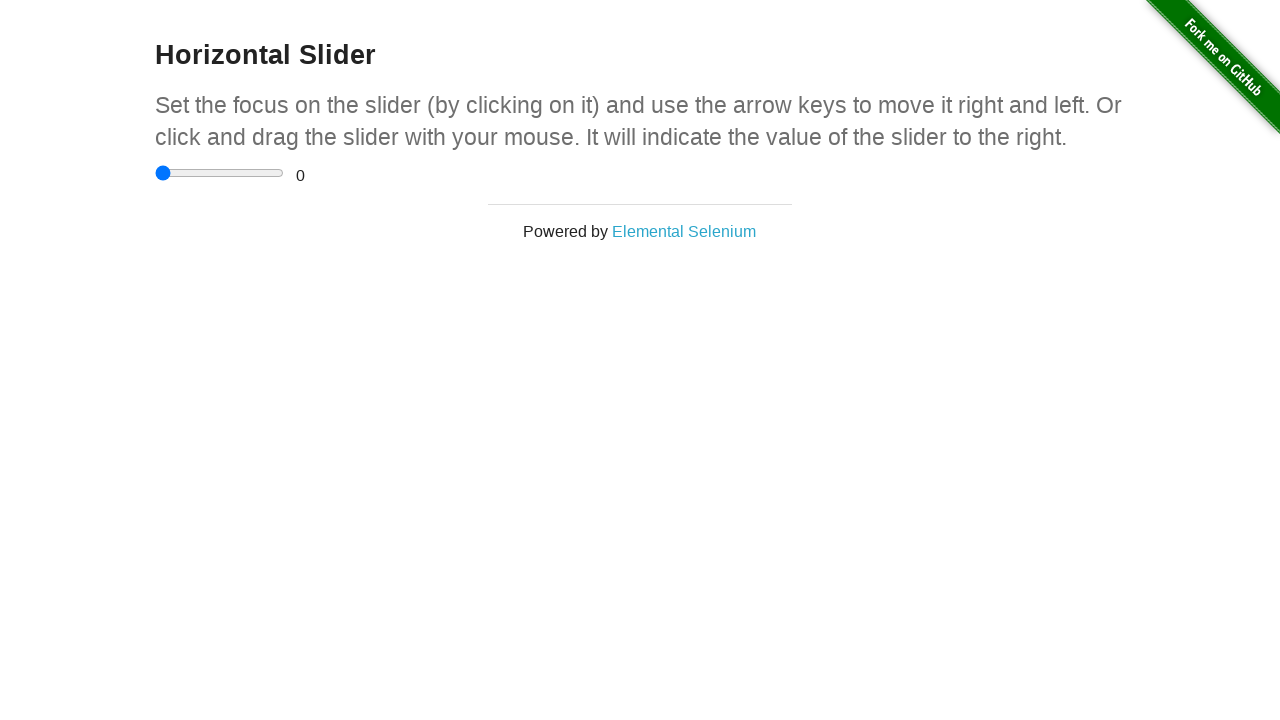

Clicked on the center of the slider at (220, 173)
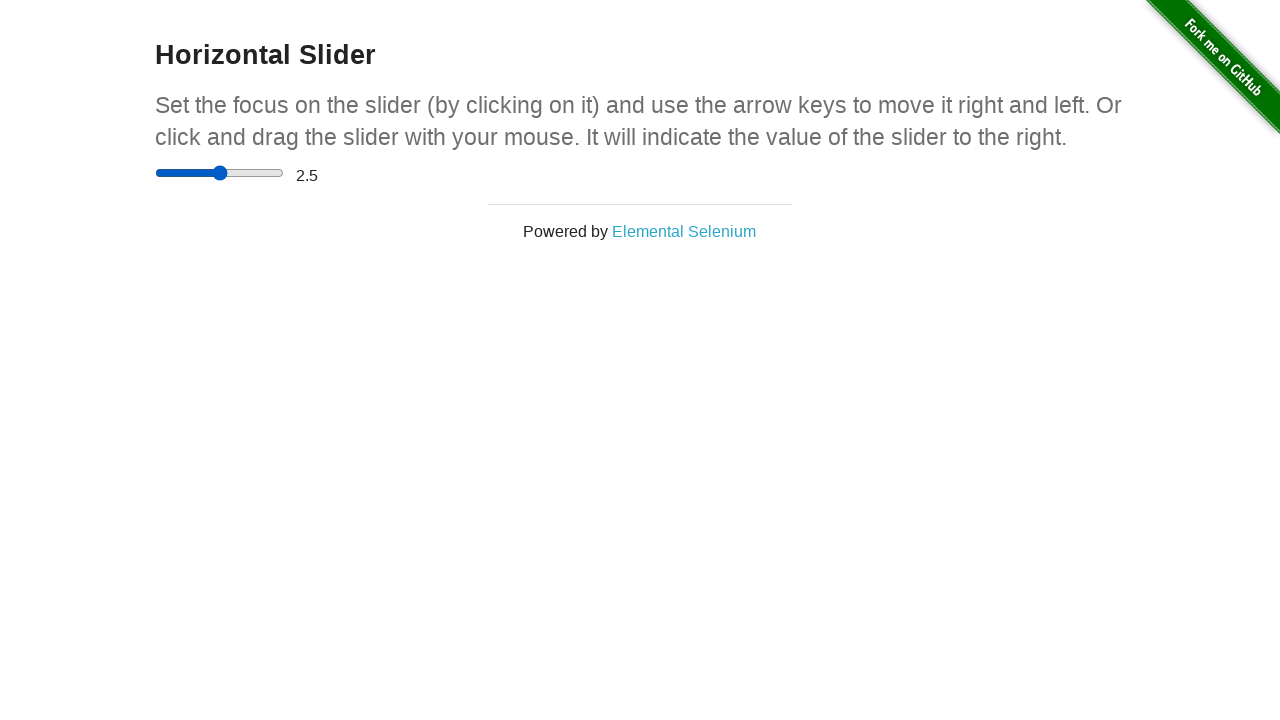

Pressed mouse button down on slider at (220, 173)
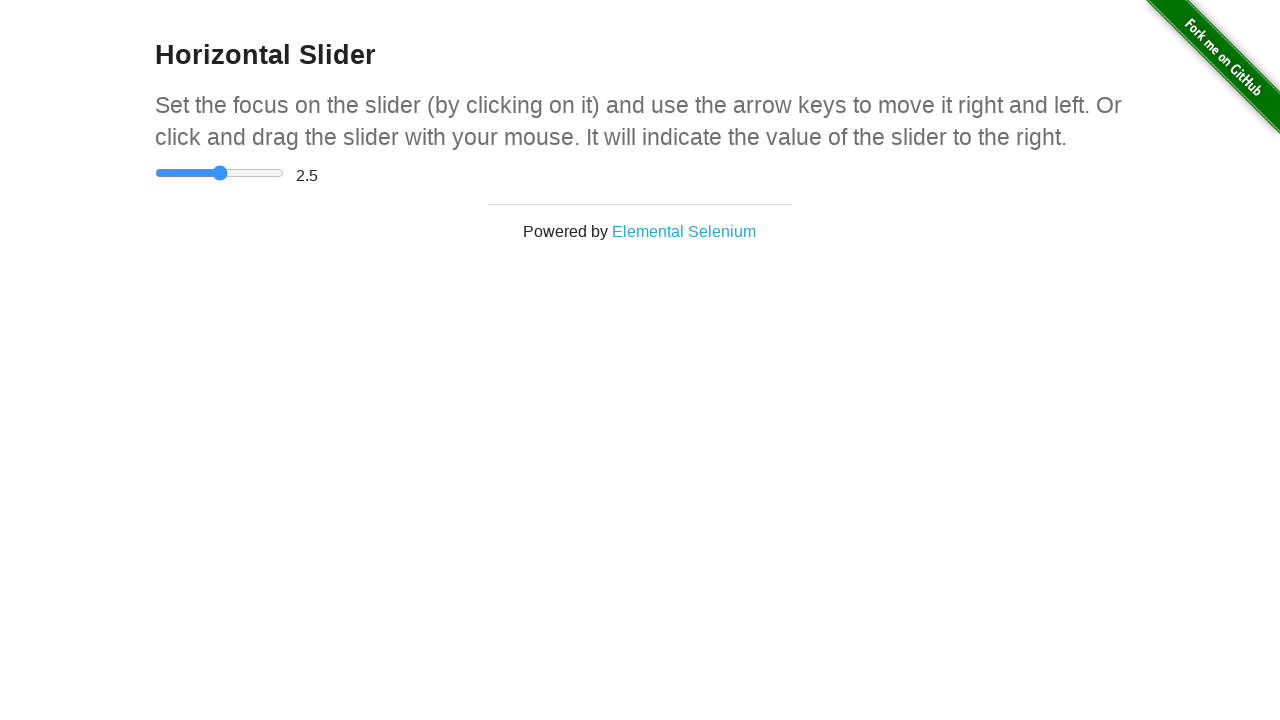

Dragged slider to the maximum value (right edge) at (284, 173)
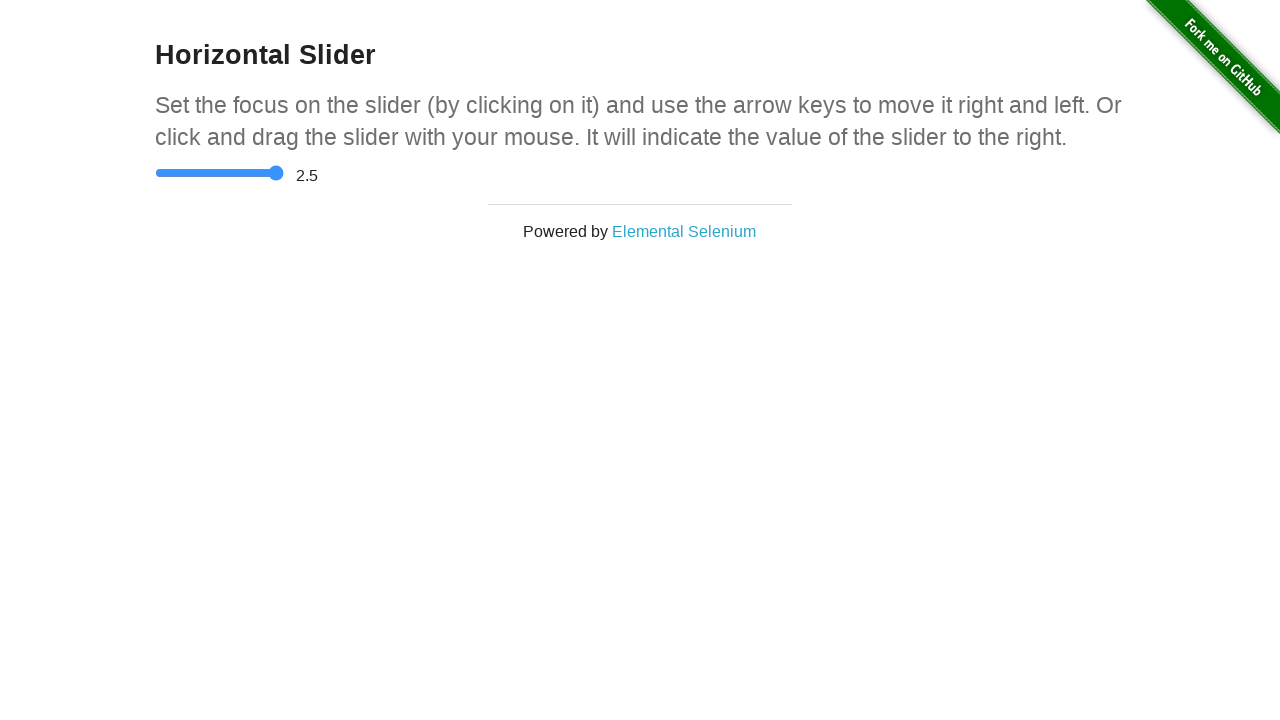

Released mouse button to complete drag action at (284, 173)
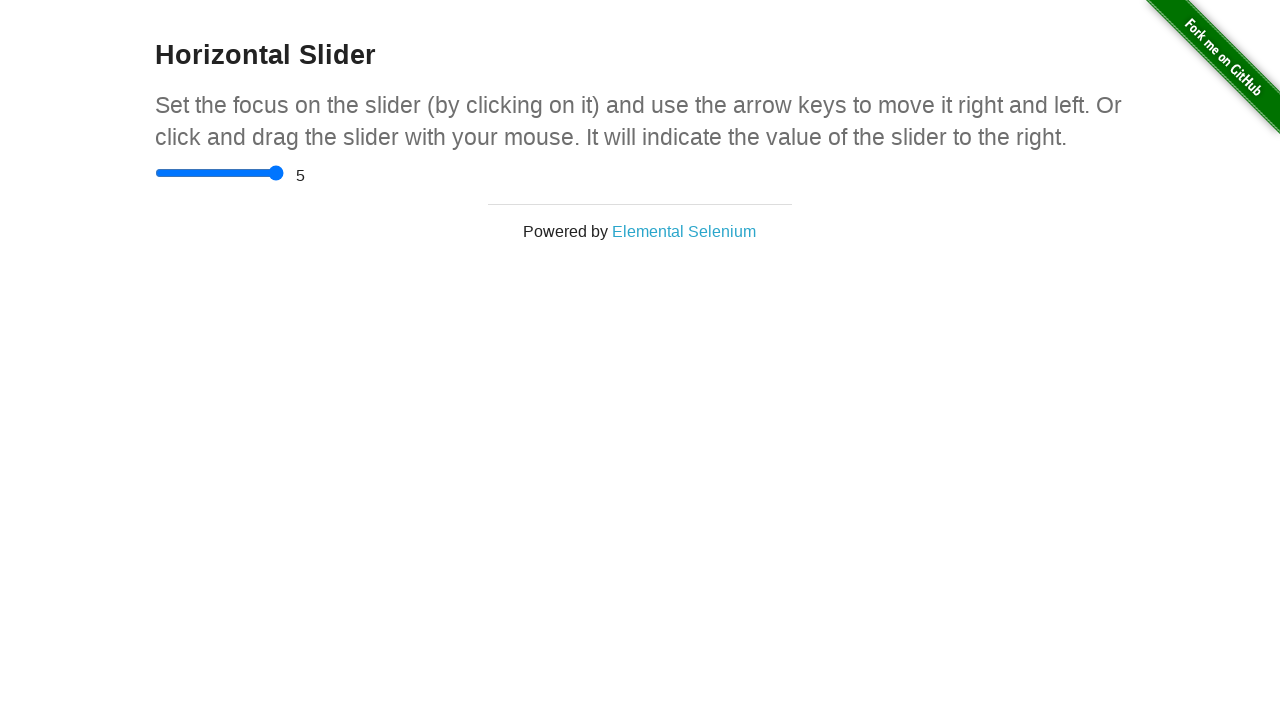

Verified that the range value element is present
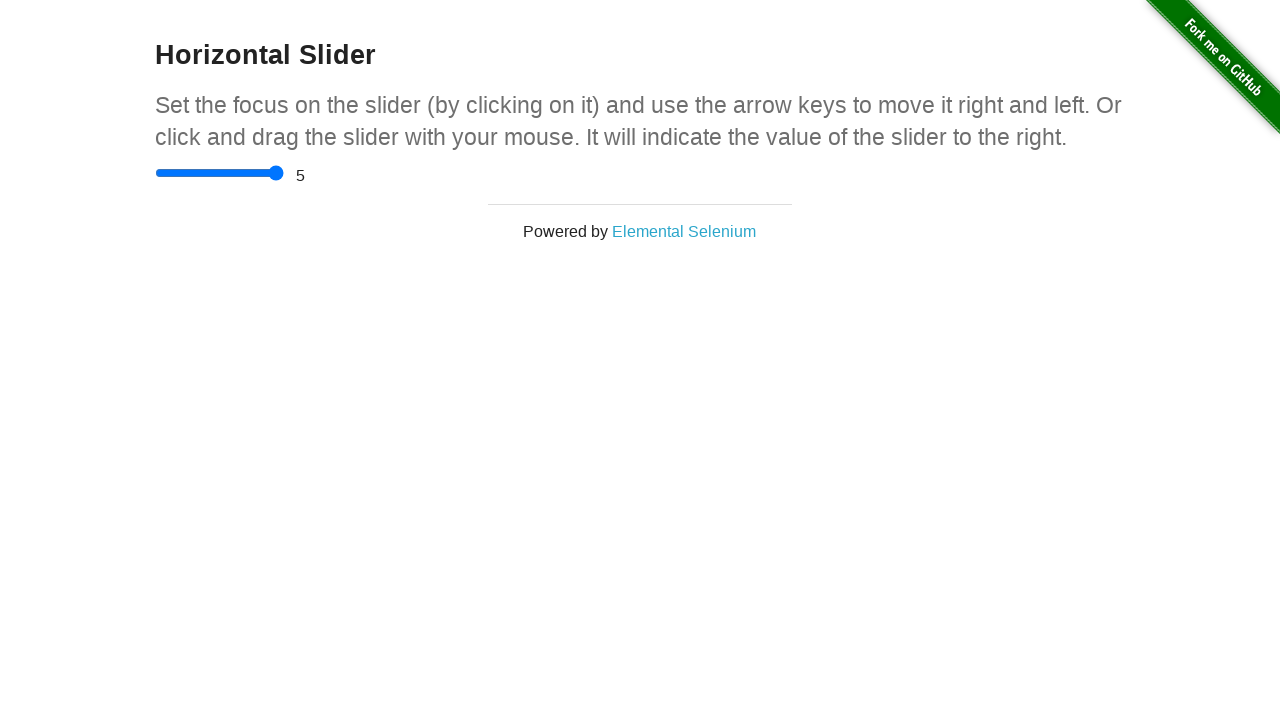

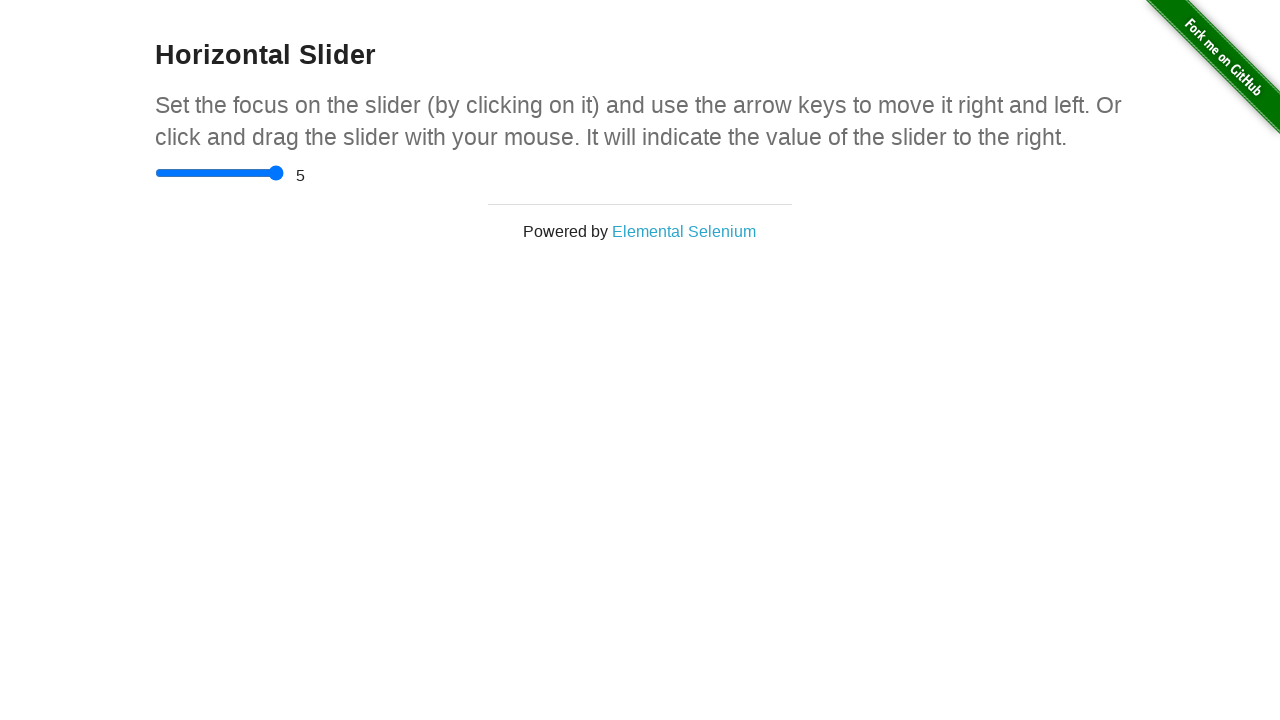